Tests dynamic control functionality by toggling an input text box's enabled state using a button, then entering text into the enabled input field.

Starting URL: https://v1.training-support.net/selenium/dynamic-controls

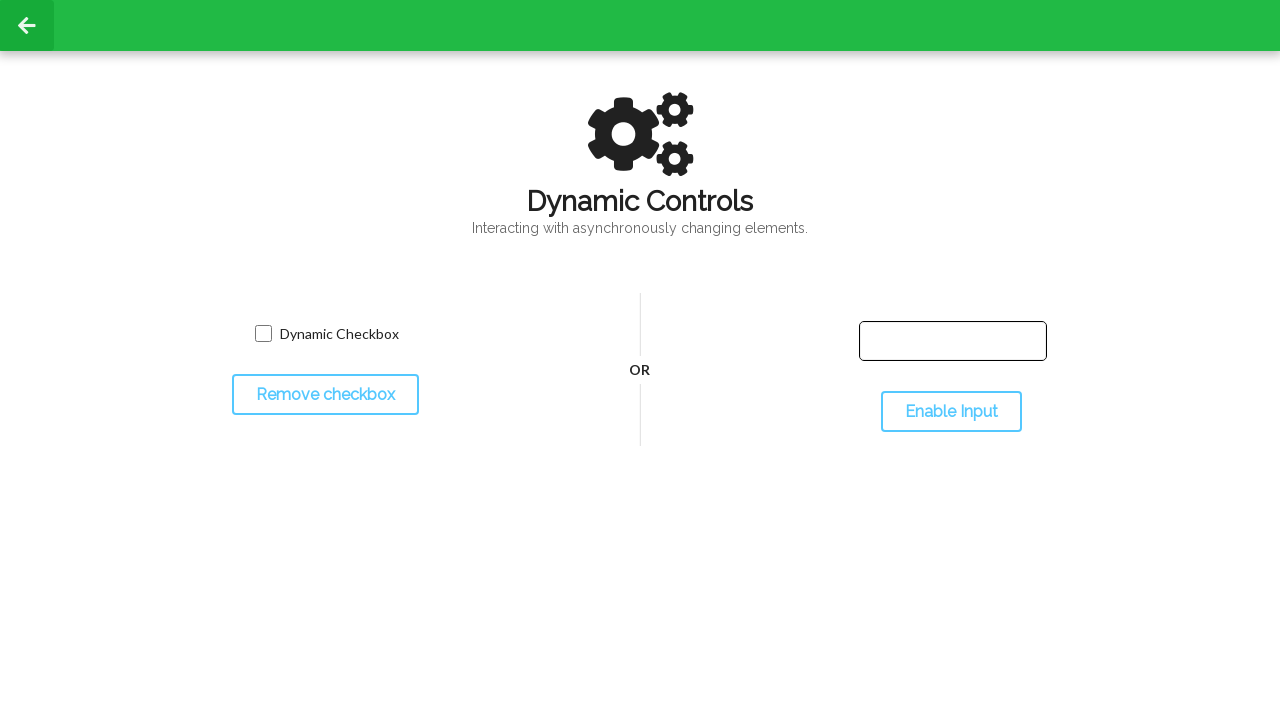

Located the input text box element
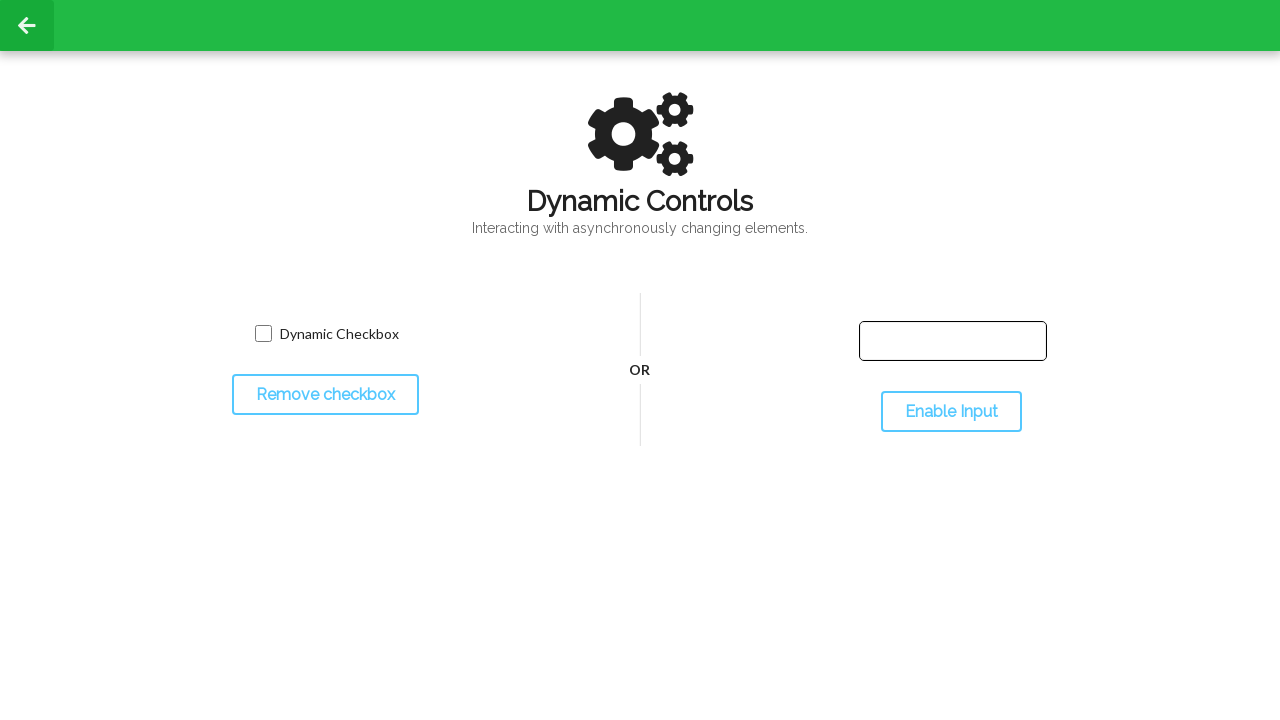

Clicked the toggle input button to enable the text box at (951, 412) on #toggleInput
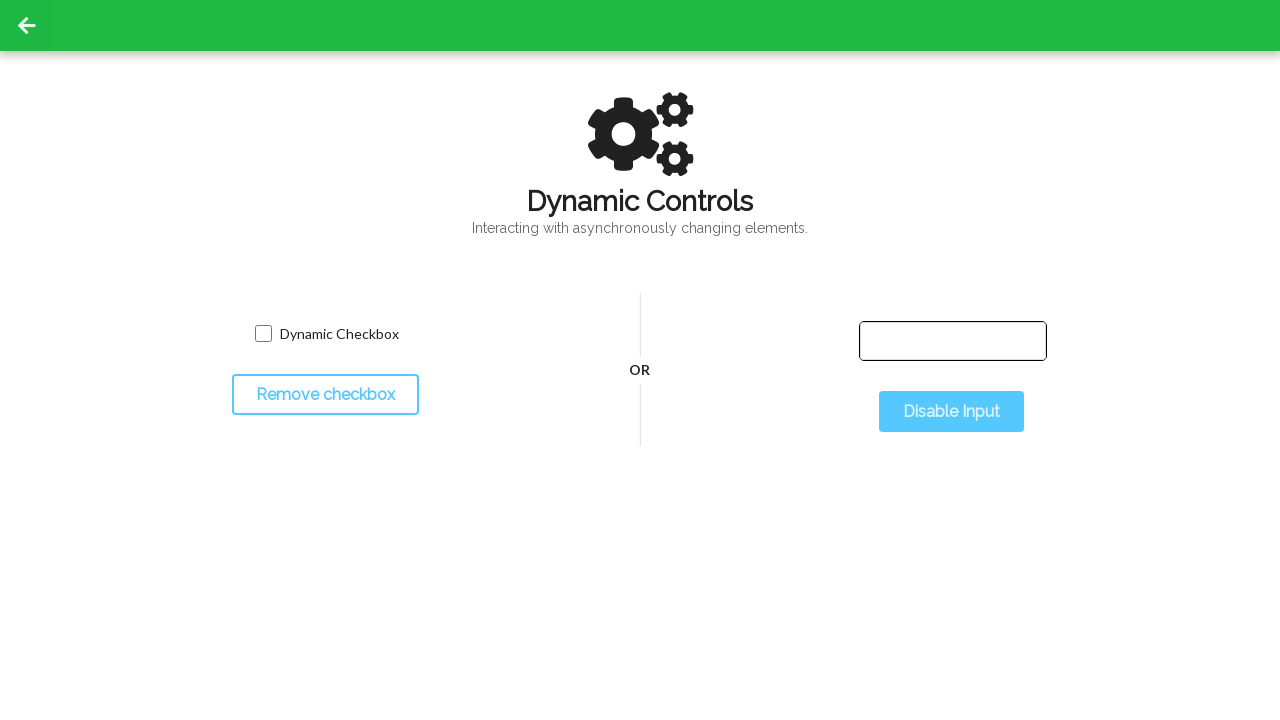

Input text box is now enabled
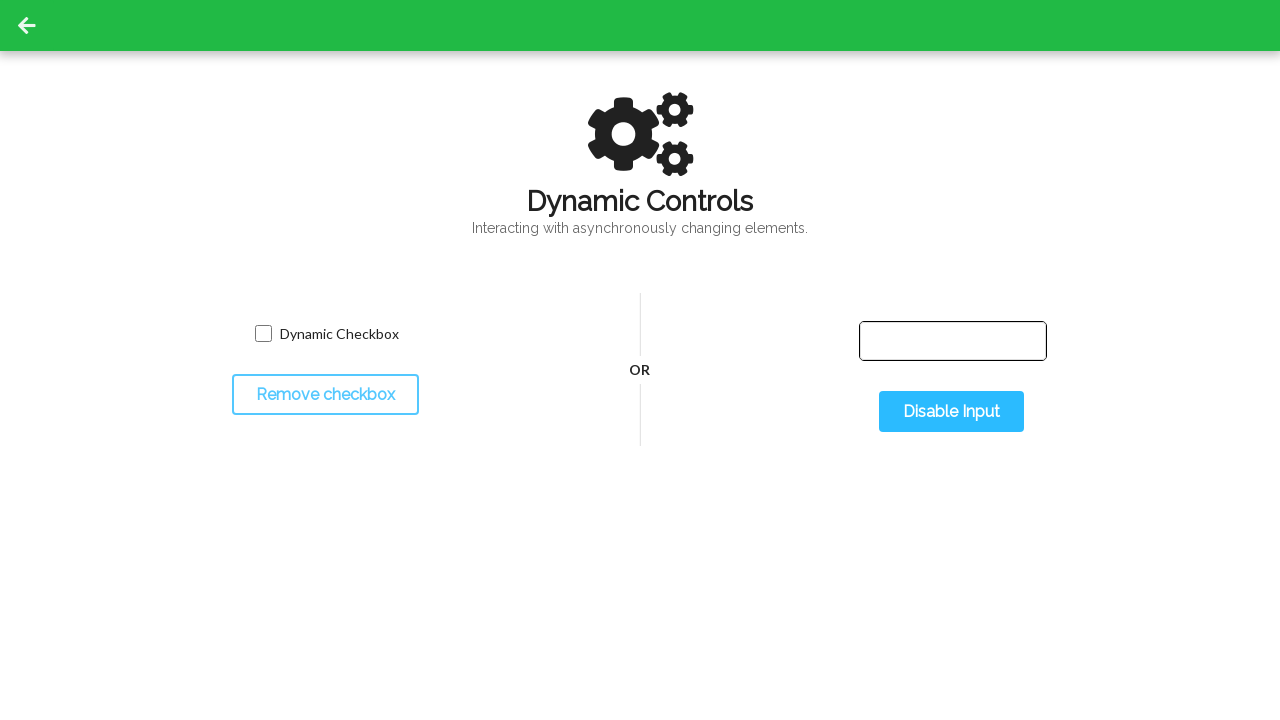

Filled input text box with 'Selenium with Python' on #input-text
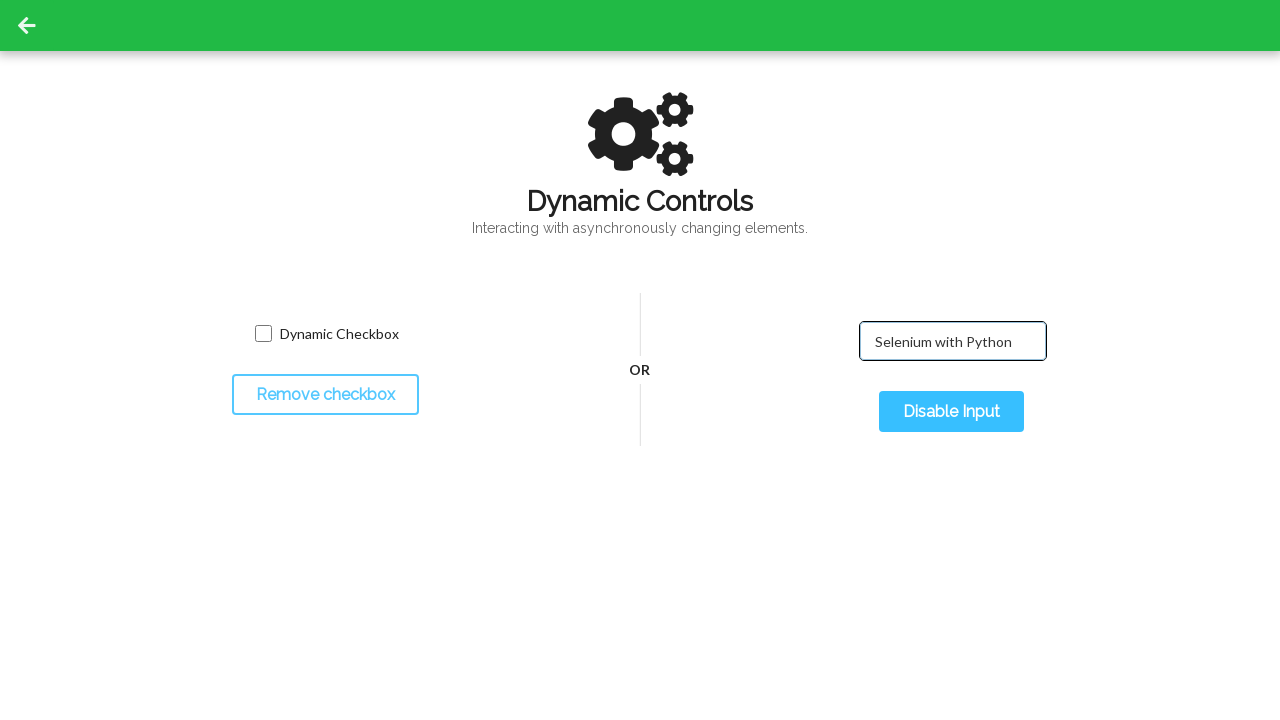

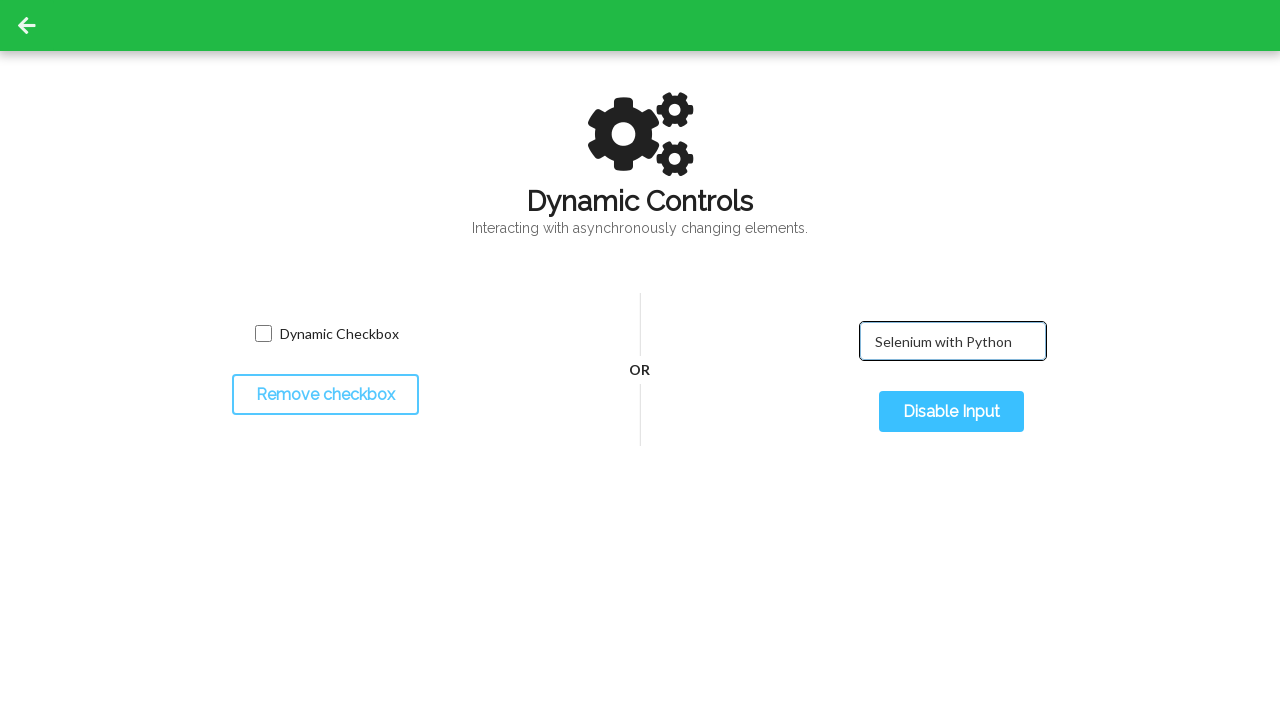